Tests login form validation by entering username, entering then clearing password, clicking login, and verifying the "Password is required" error message appears

Starting URL: https://www.saucedemo.com/

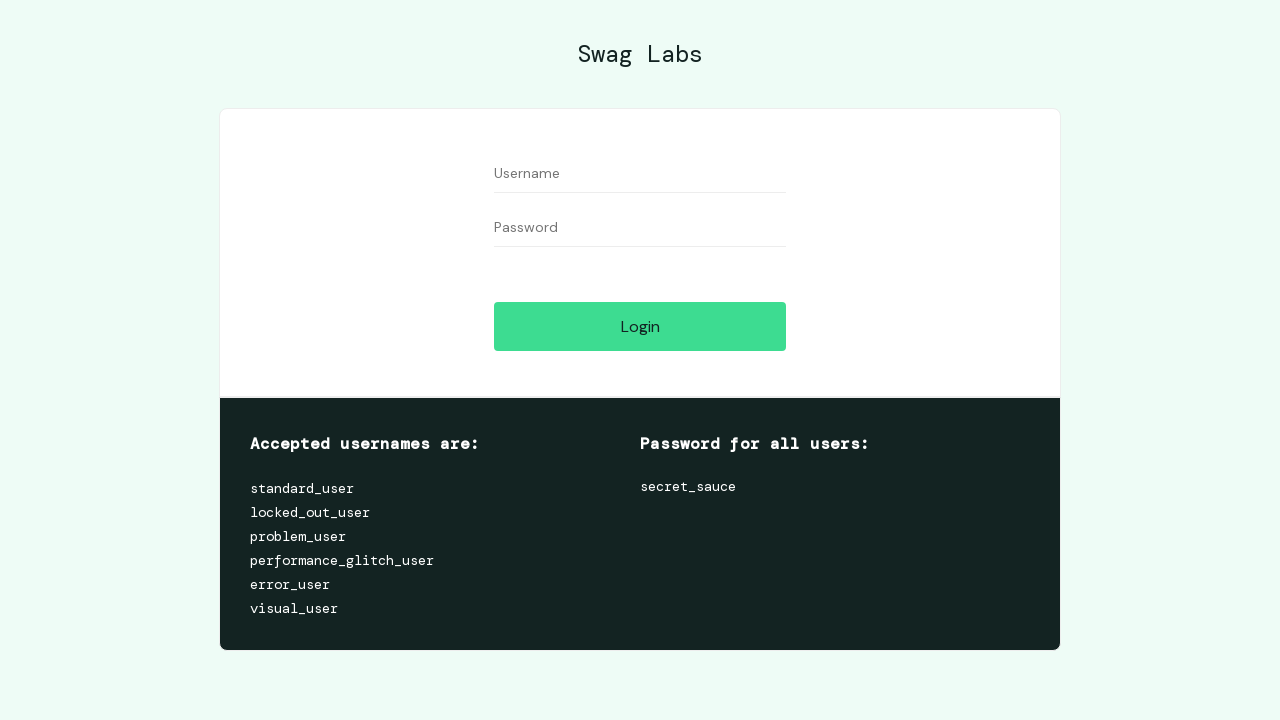

Entered username 'sampleuser789' into the username field on input[data-test='username']
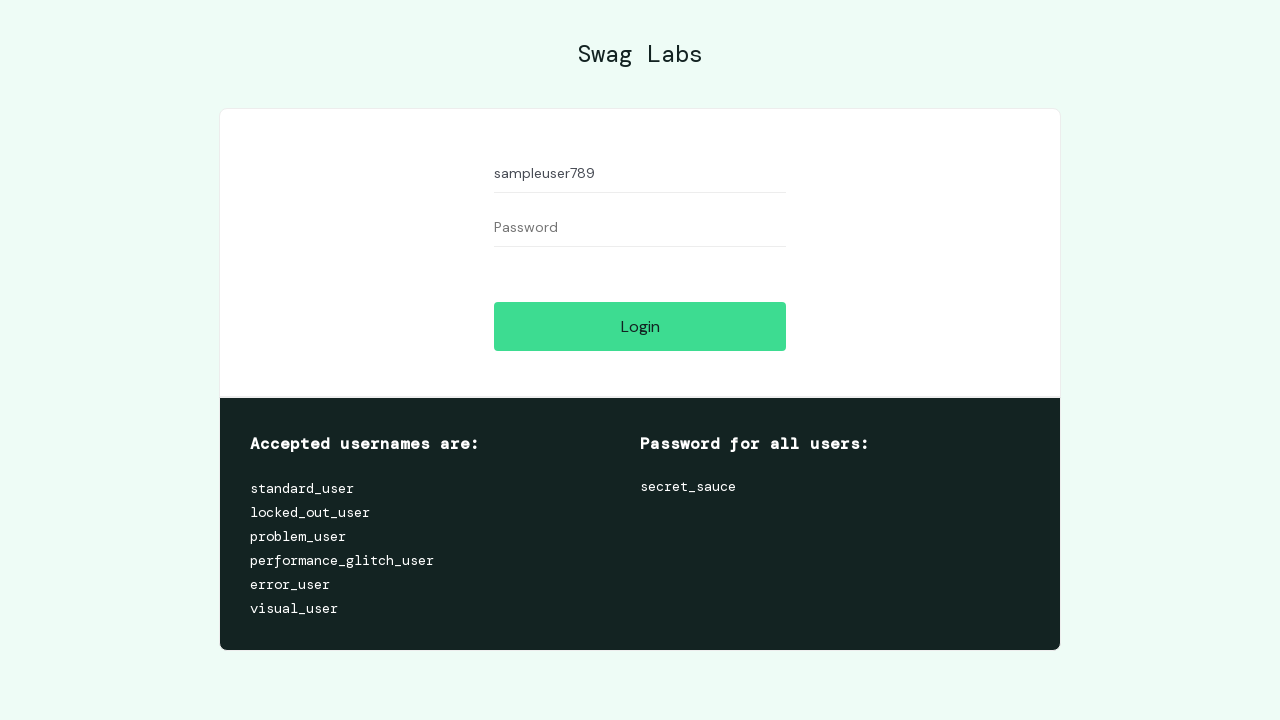

Entered password 'temppassword' into the password field on input[data-test='password']
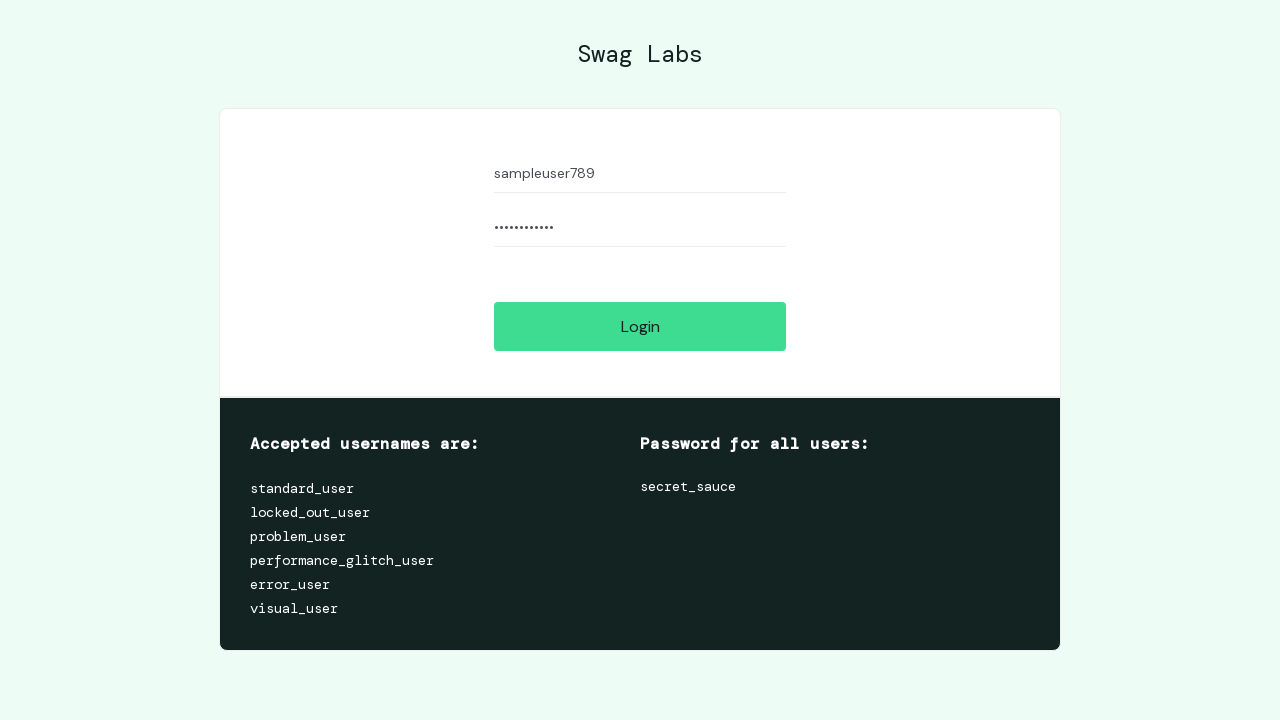

Cleared the password field on input[data-test='password']
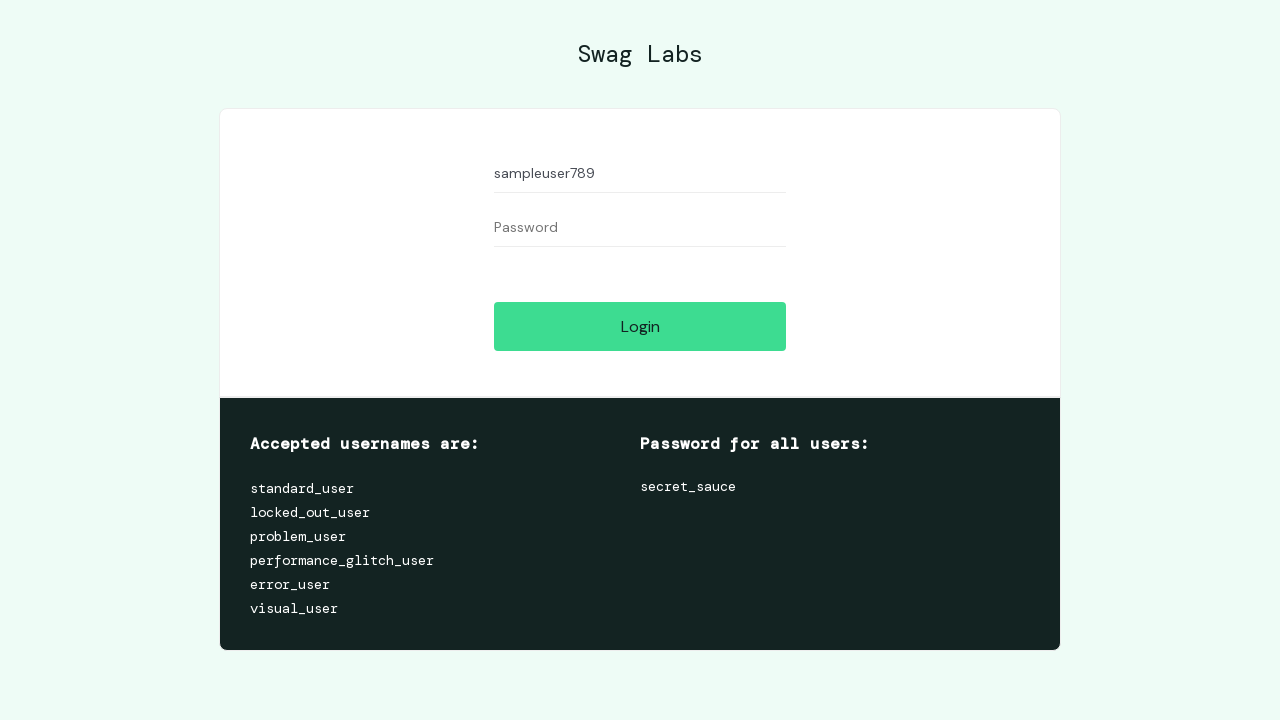

Clicked the Login button at (640, 326) on input[data-test='login-button']
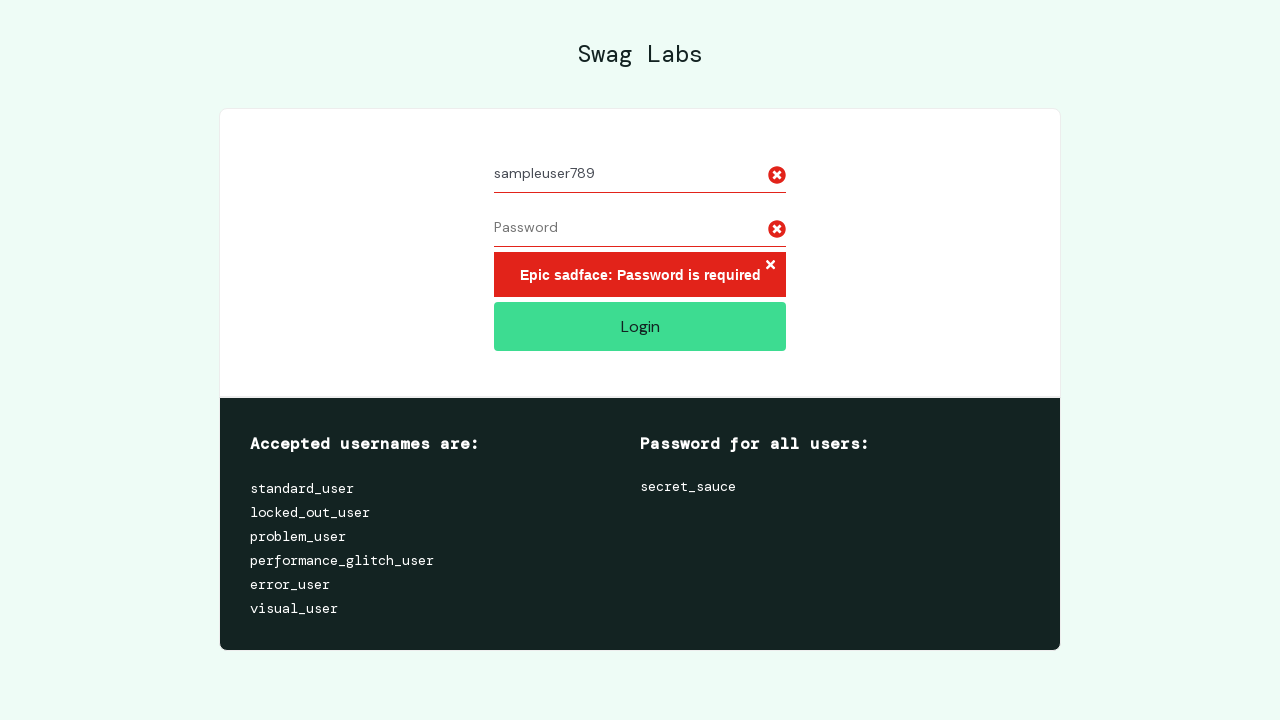

Error message element loaded
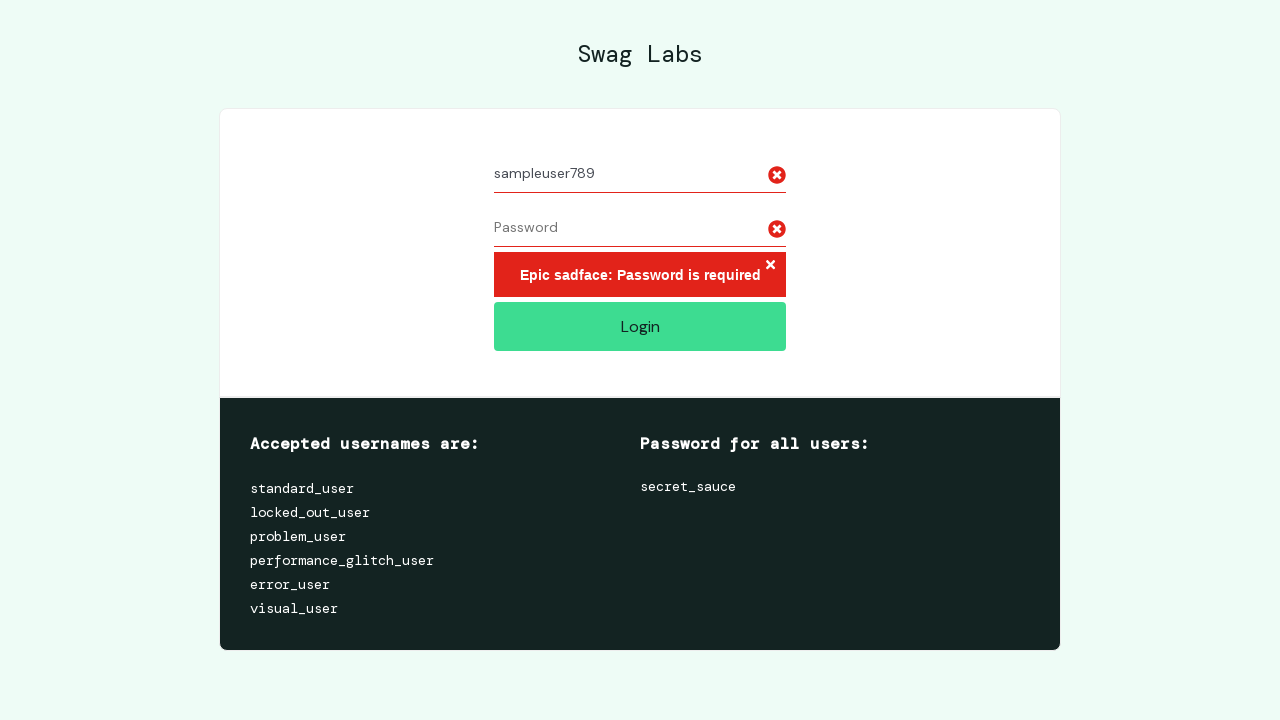

Located the error message element
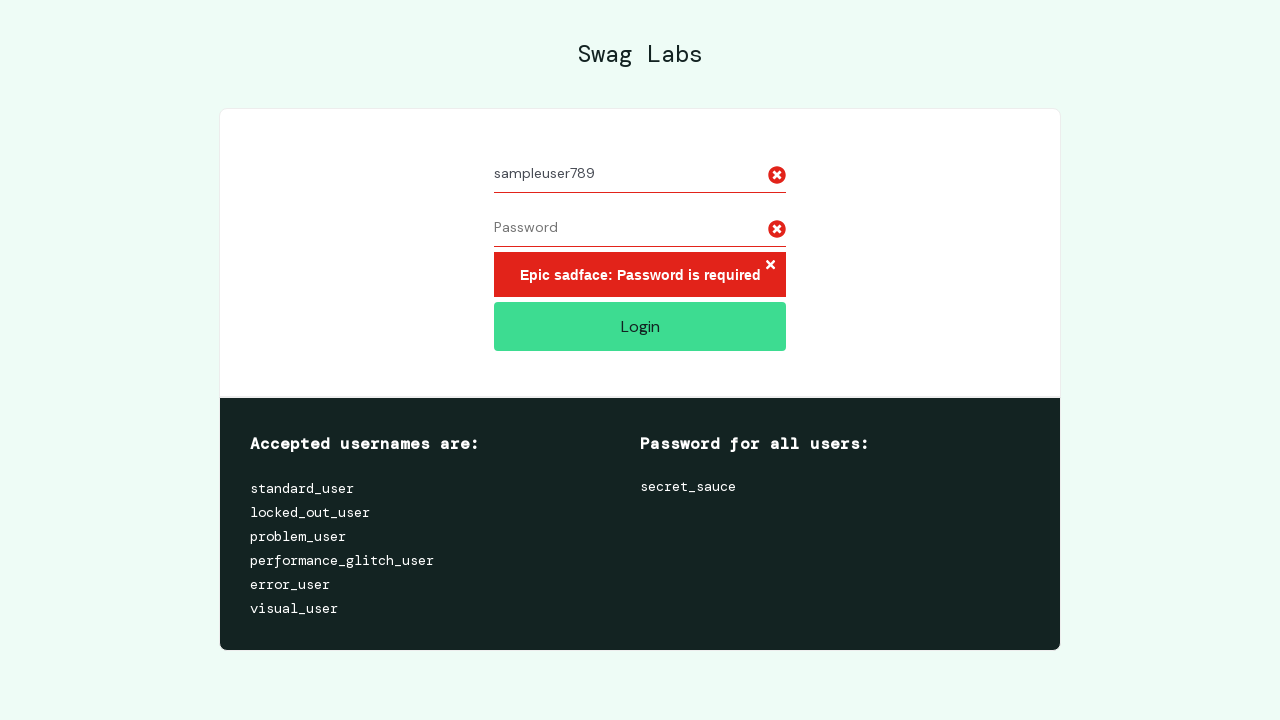

Verified that 'Password is required' error message is displayed
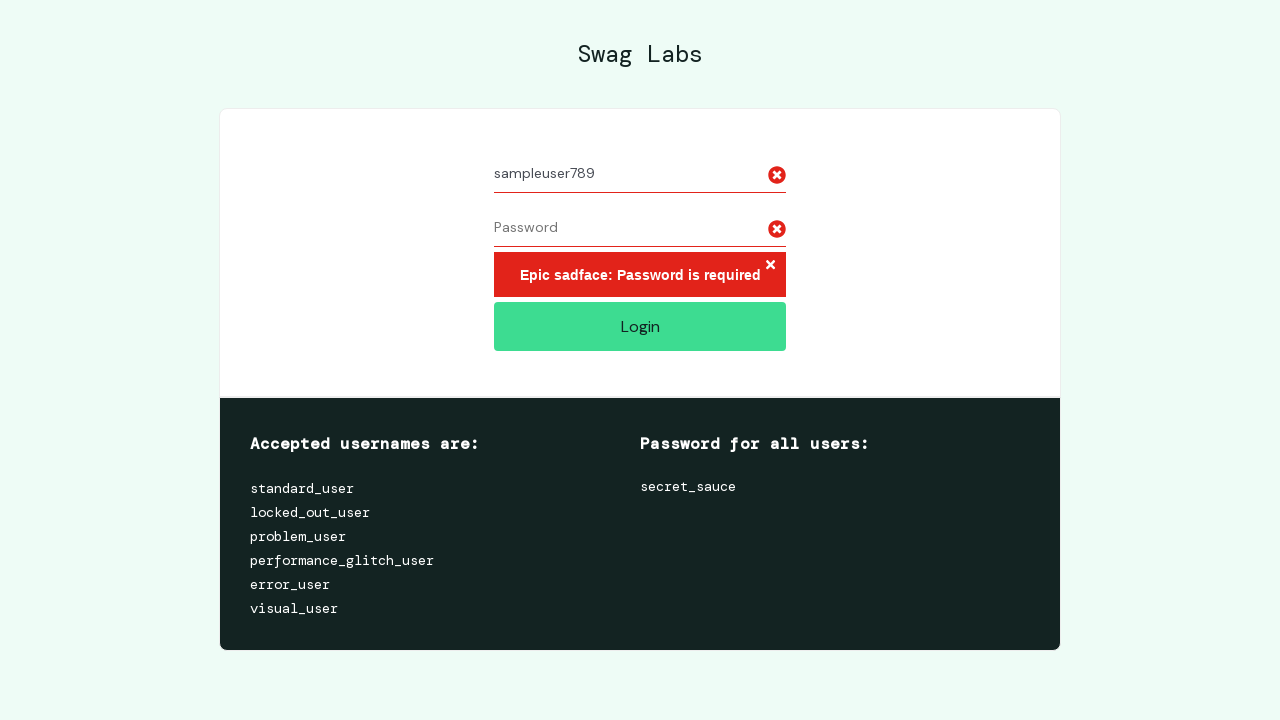

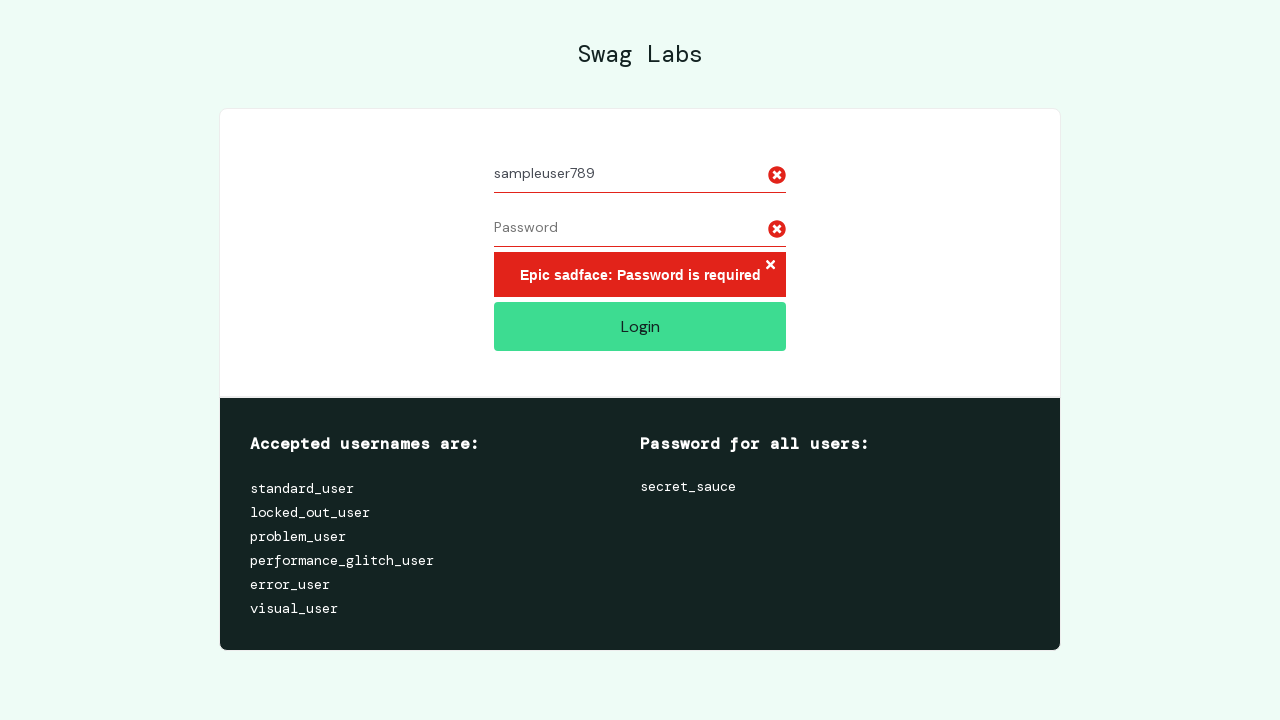